Navigates to Demo Tables tab and counts the number of tables present on the page

Starting URL: http://automationbykrishna.com/

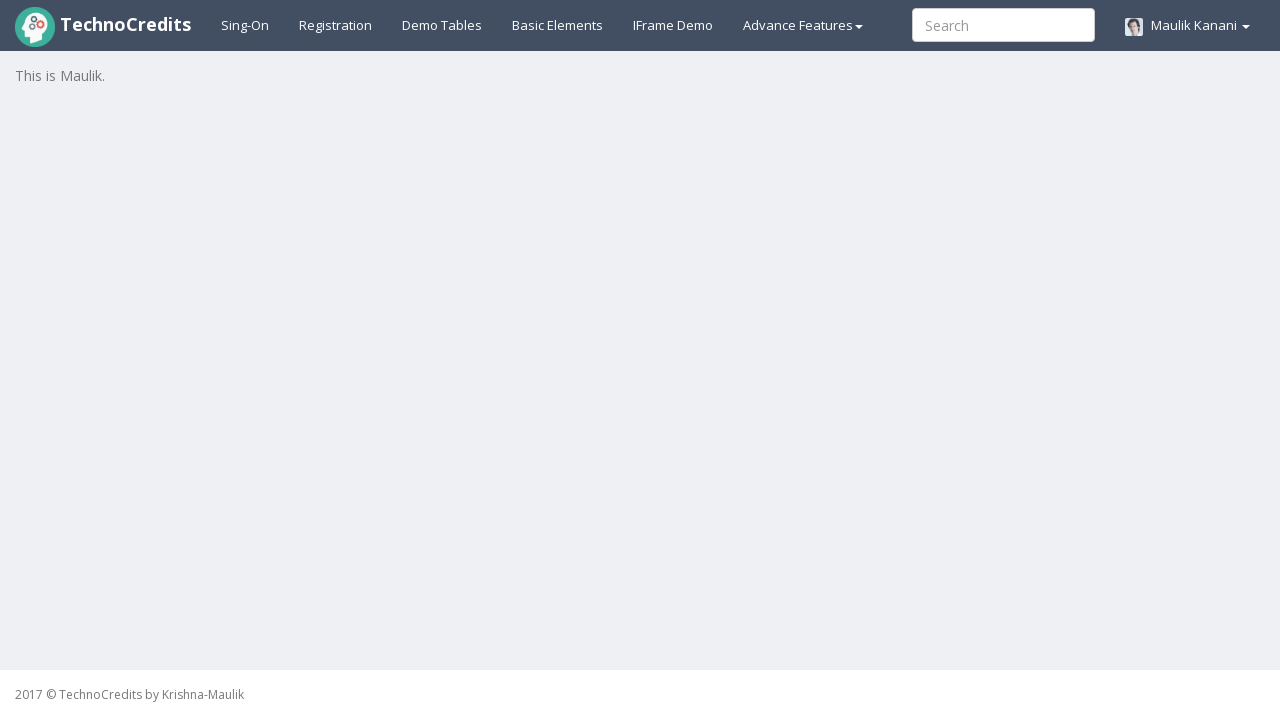

Clicked on Demo Tables tab at (442, 25) on xpath=//a[text()='Demo Tables']
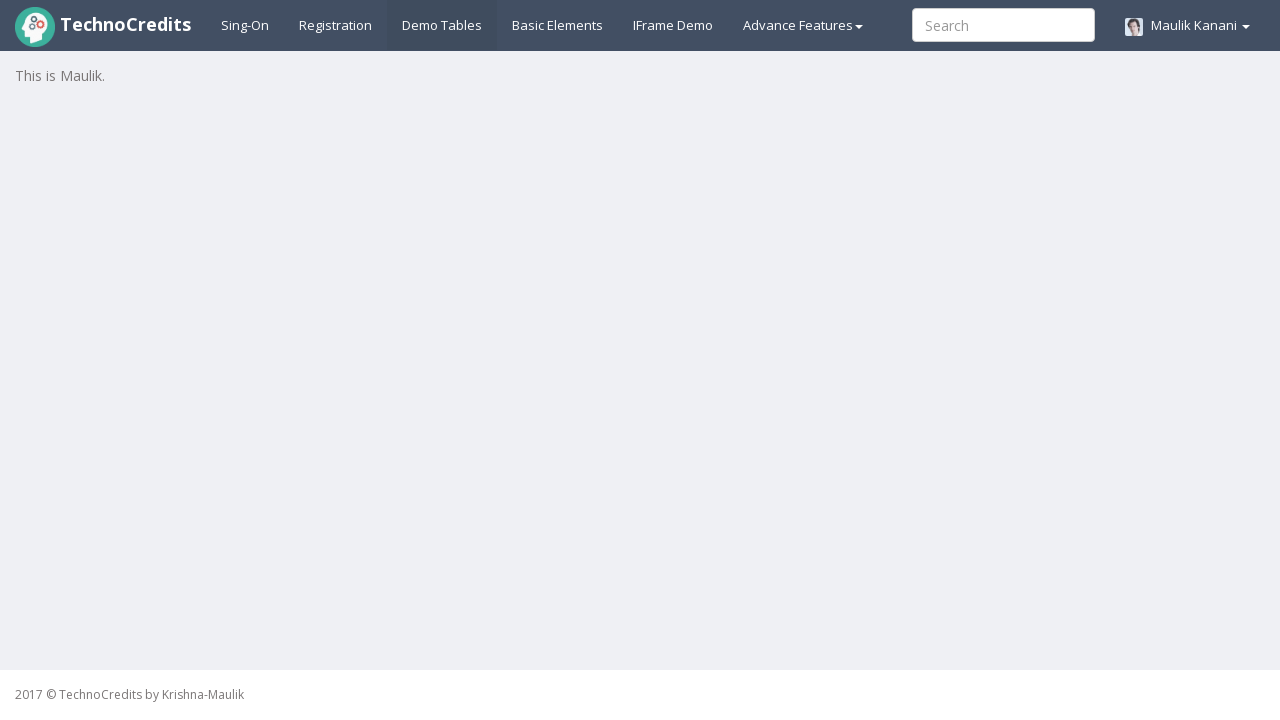

Waited for tables to be visible
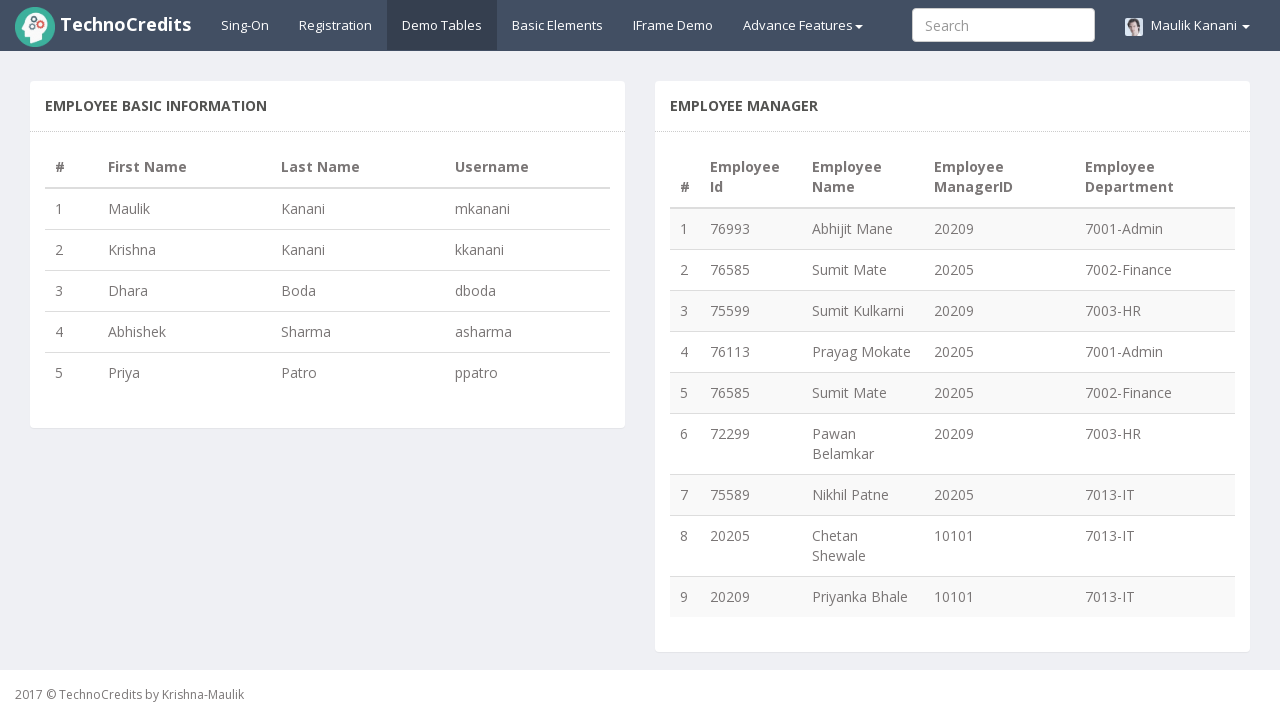

Located all tables on the Demo Tables page
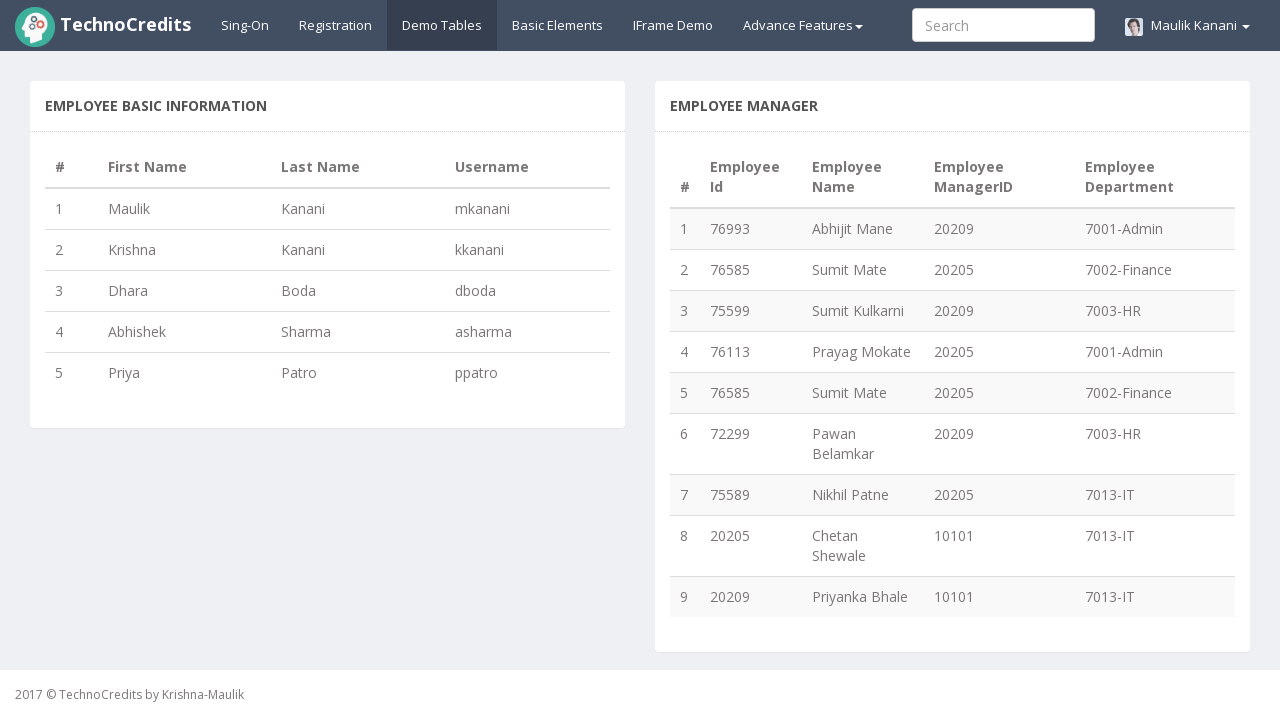

Counted total of 4 tables on the page
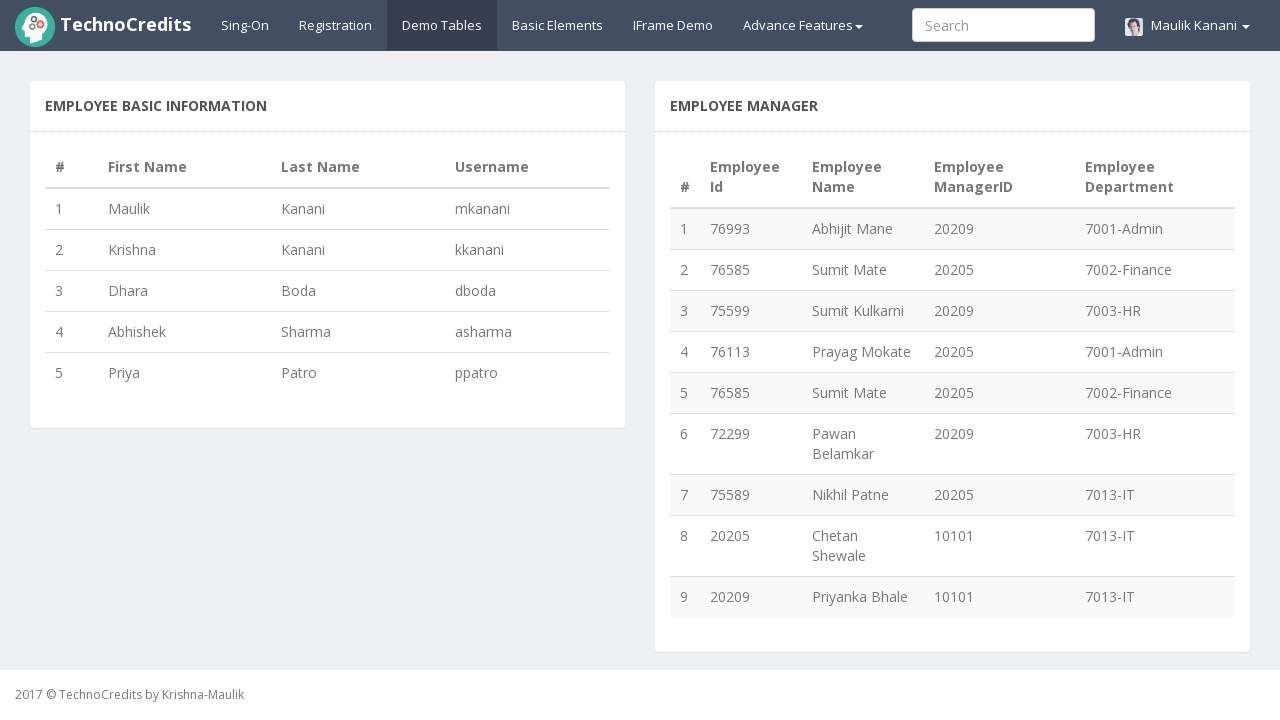

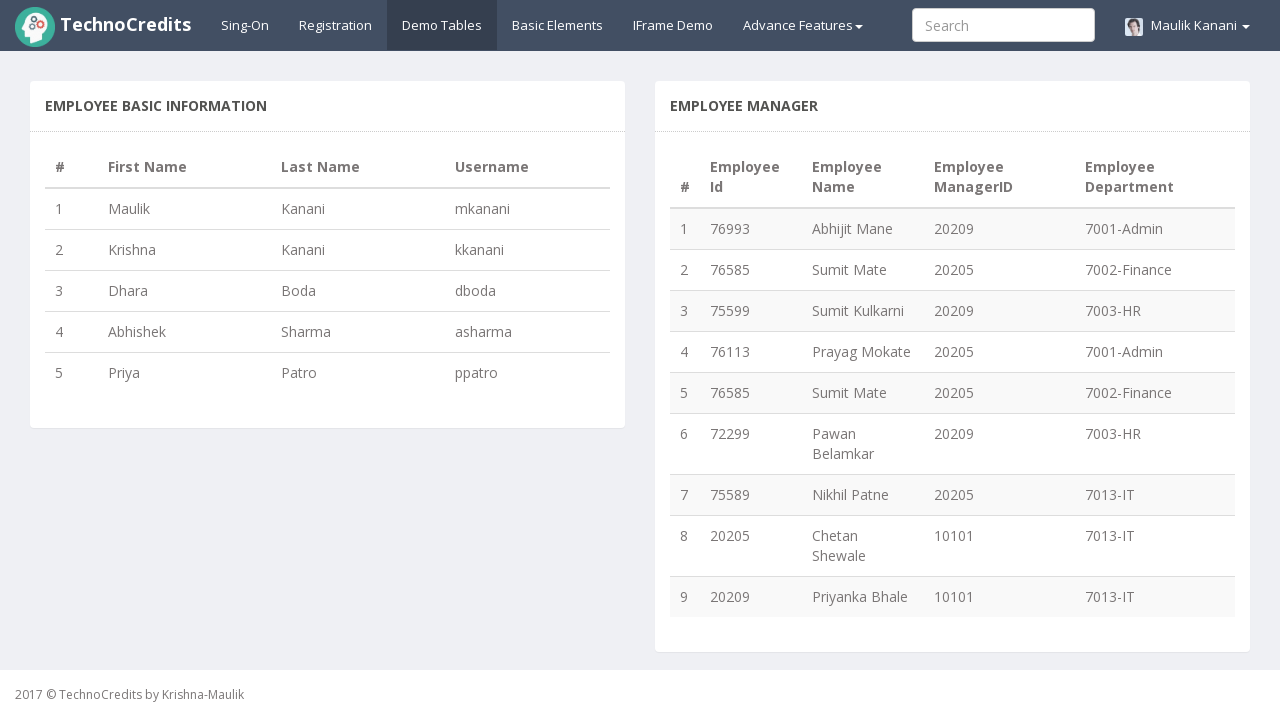